Tests autocomplete dropdown functionality by typing "Ireland", navigating through suggestions with arrow keys, and selecting an option

Starting URL: https://rahulshettyacademy.com/AutomationPractice/

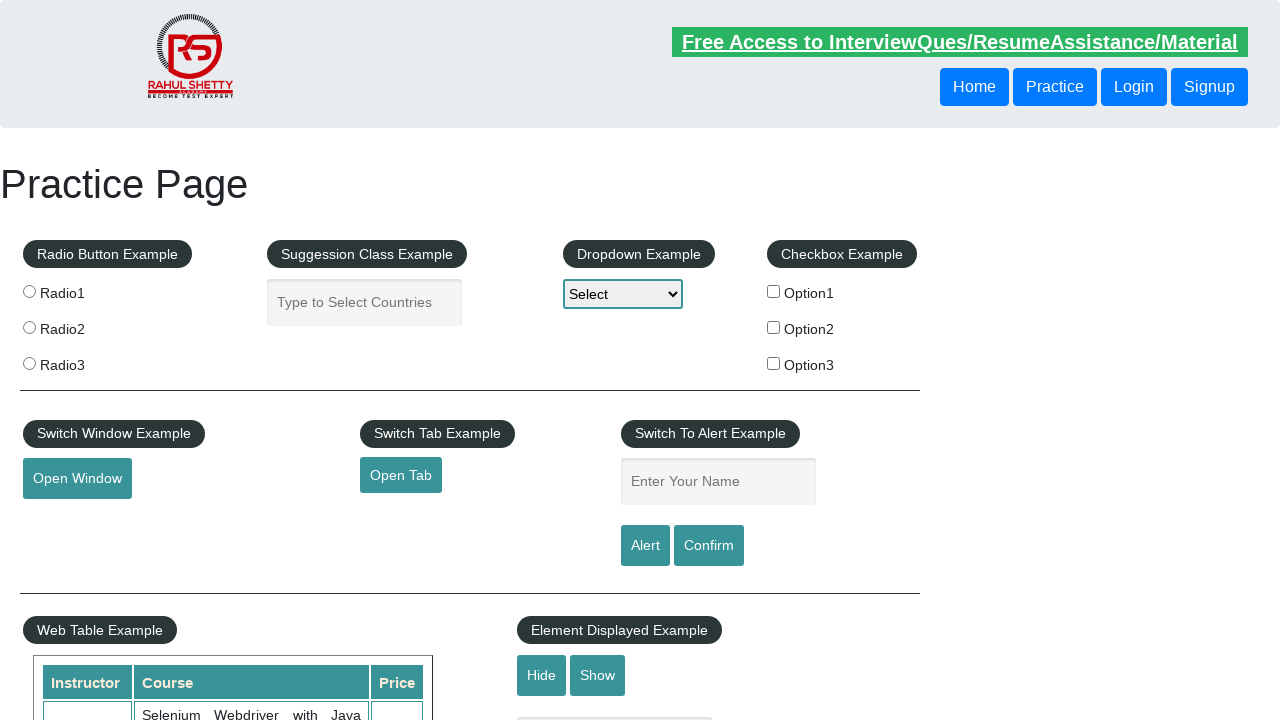

Filled autocomplete input field with 'Ireland' on input#autocomplete
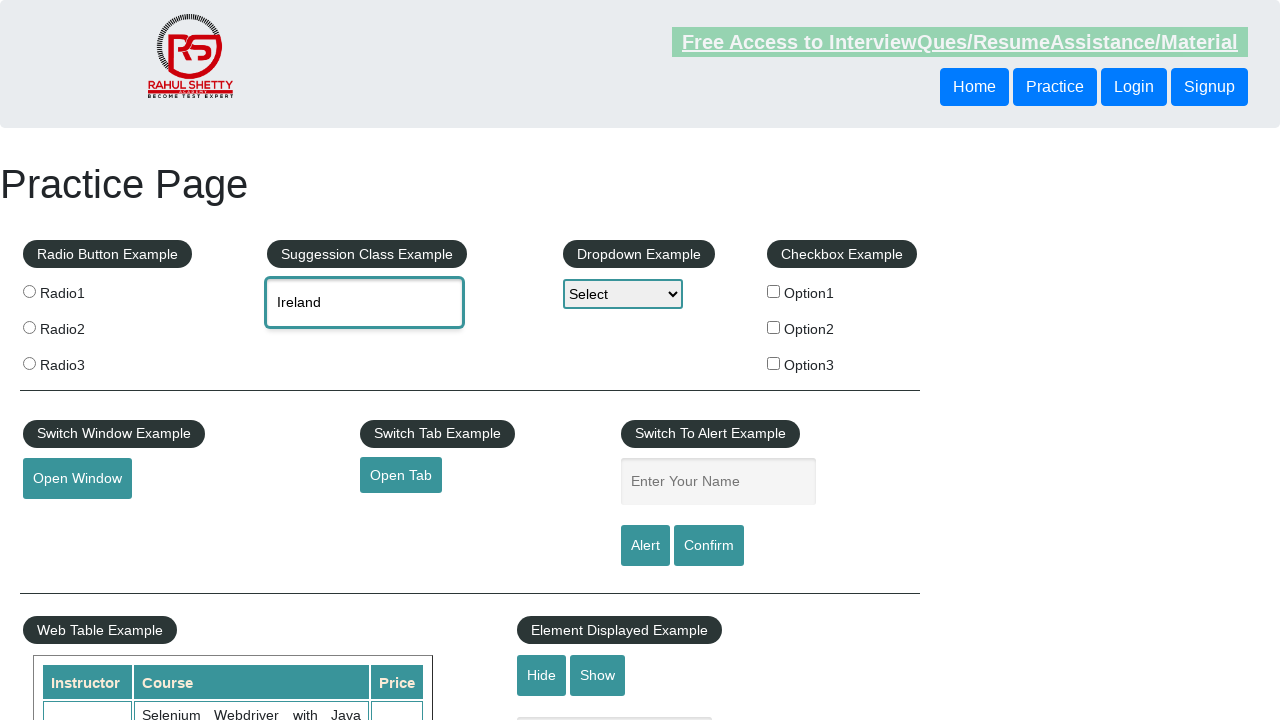

Waited for dropdown suggestions to appear
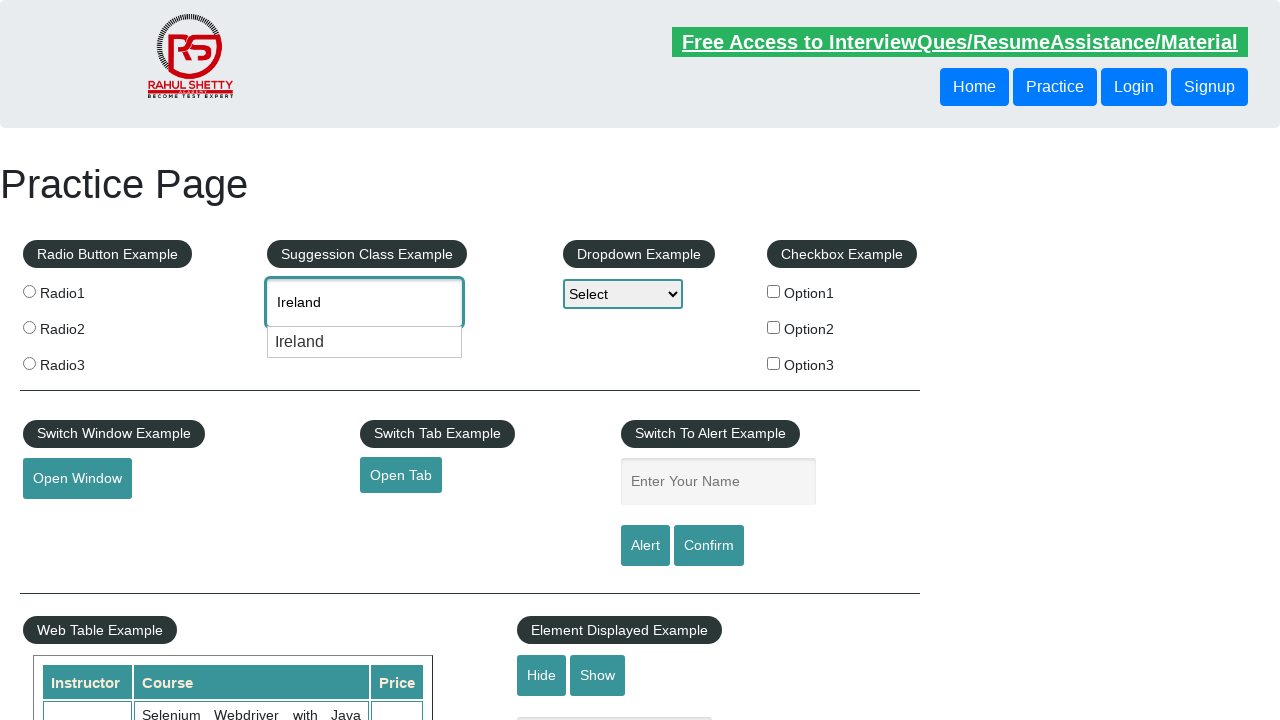

Pressed ArrowDown key to navigate to next suggestion
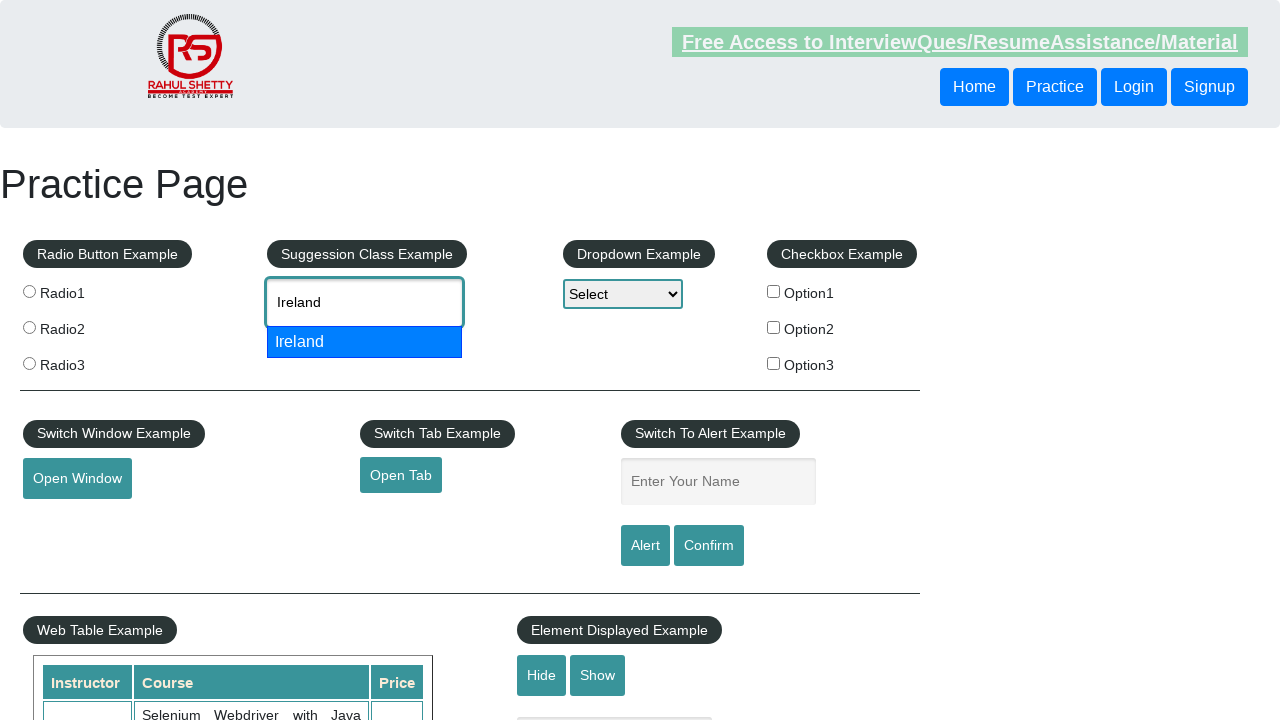

Pressed ArrowDown key again to navigate to second suggestion
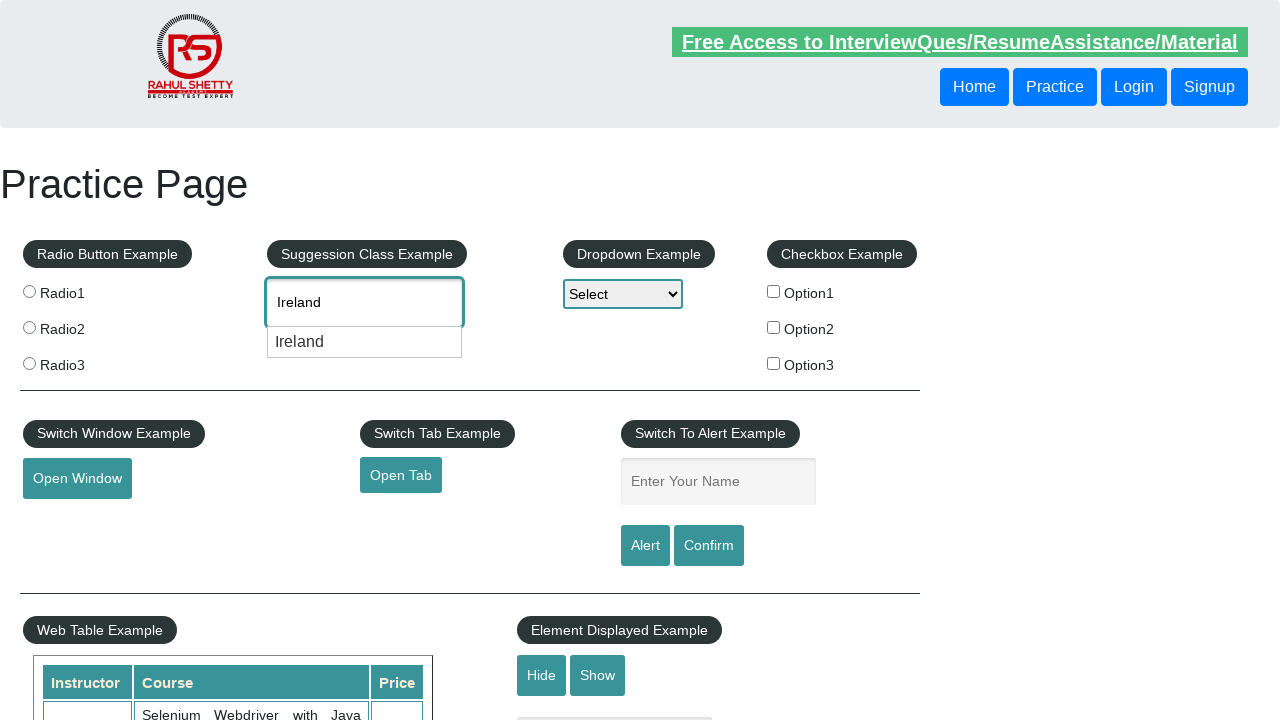

Pressed Enter key to select the highlighted suggestion
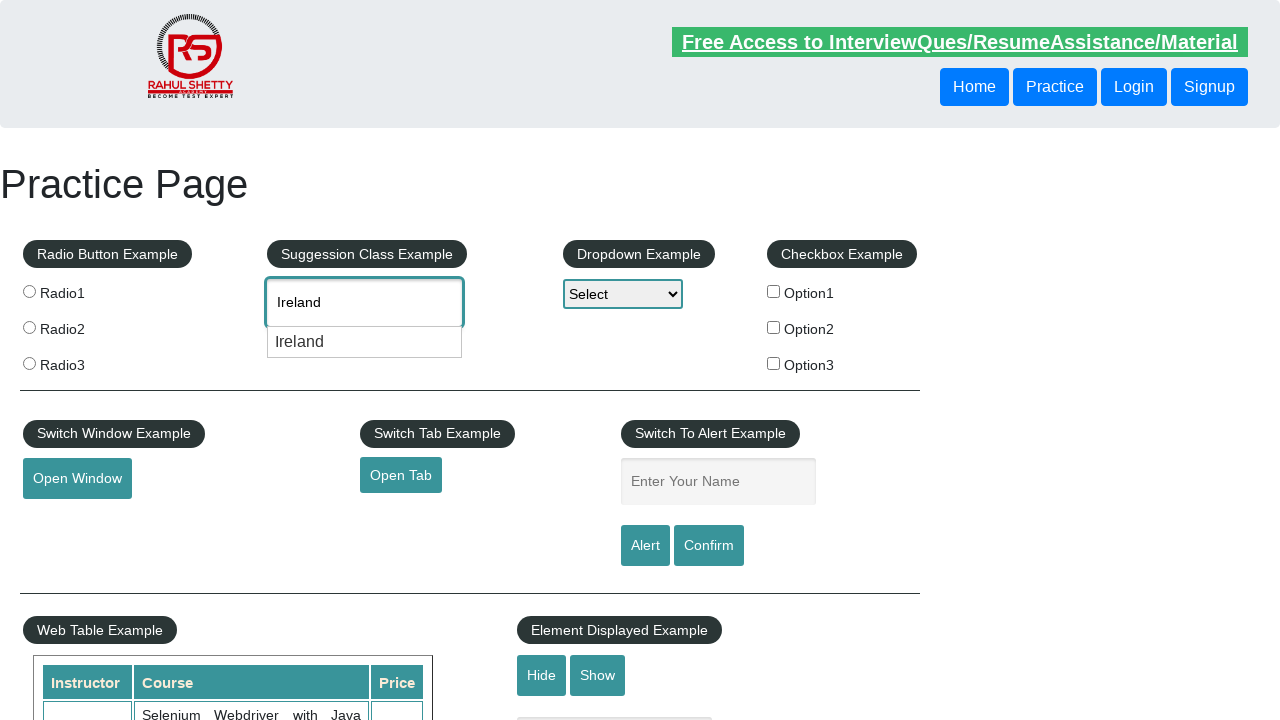

Verified that autocomplete field value is 'Ireland'
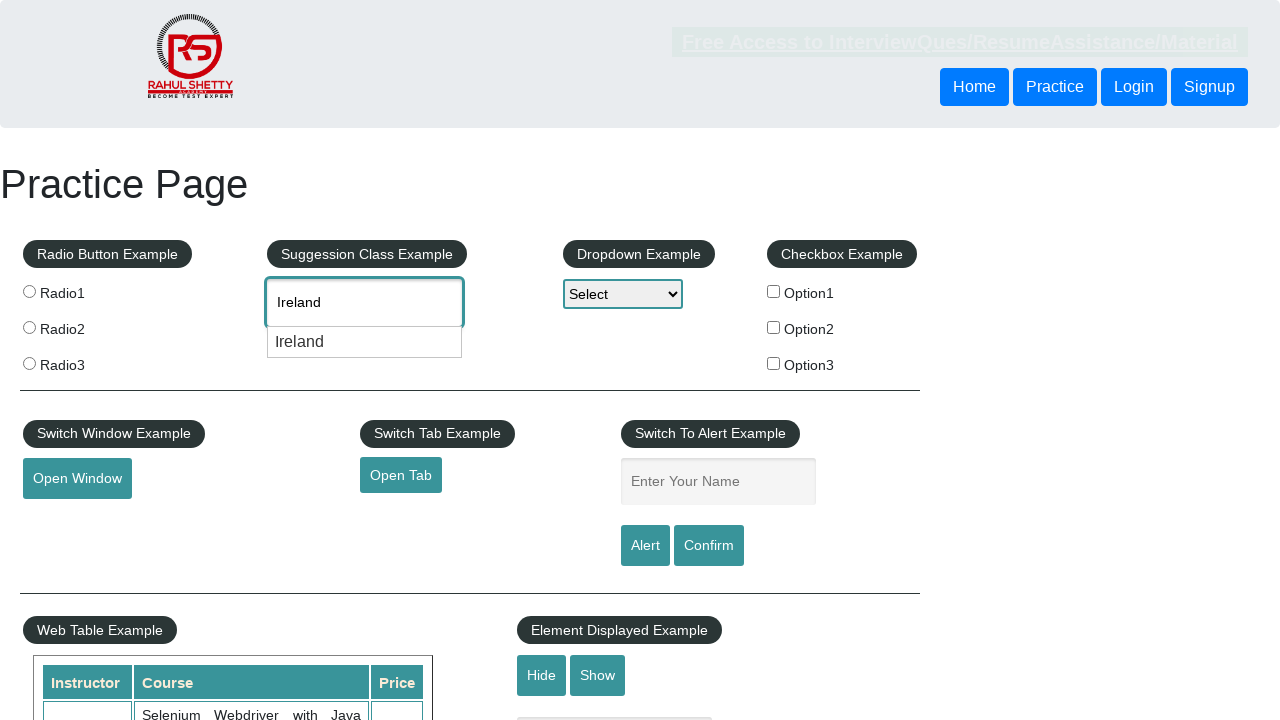

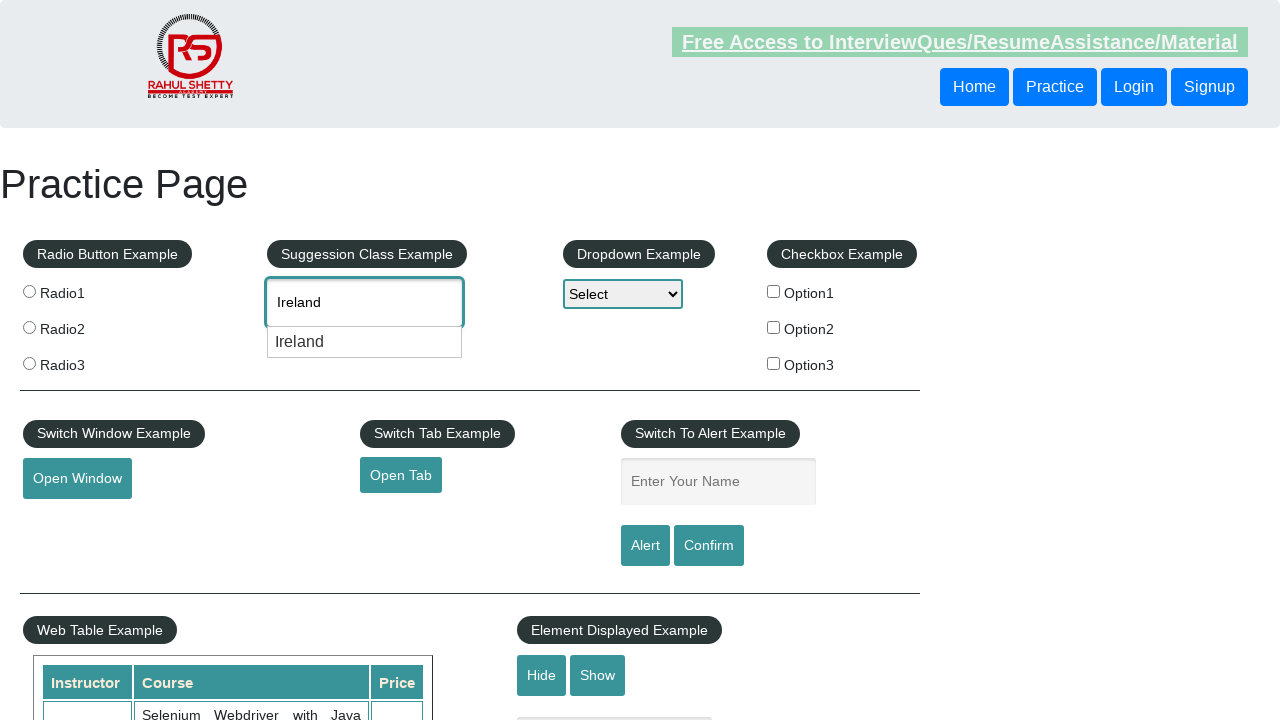